Tests a practice form by filling out personal information fields including name, email, gender, phone number, date of birth, subjects, and hobbies, then verifies successful form submission.

Starting URL: https://demoqa.com/automation-practice-form

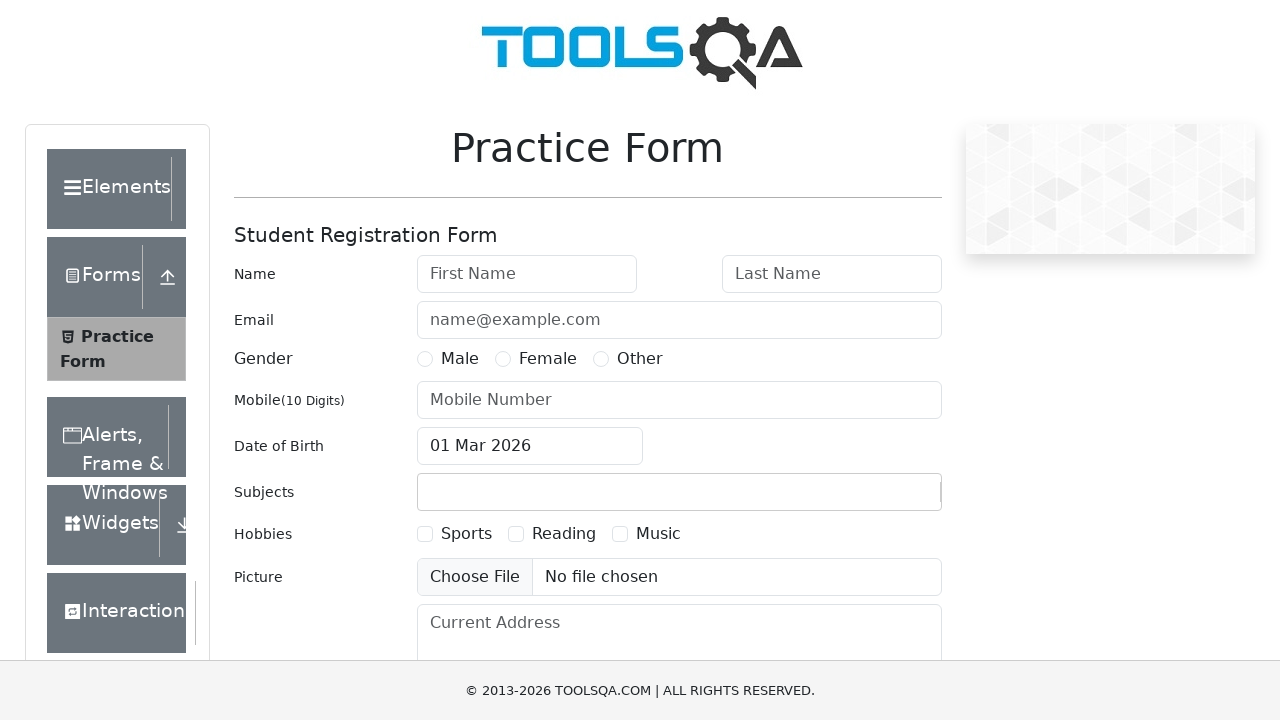

Filled first name field with 'Pavel' on #firstName
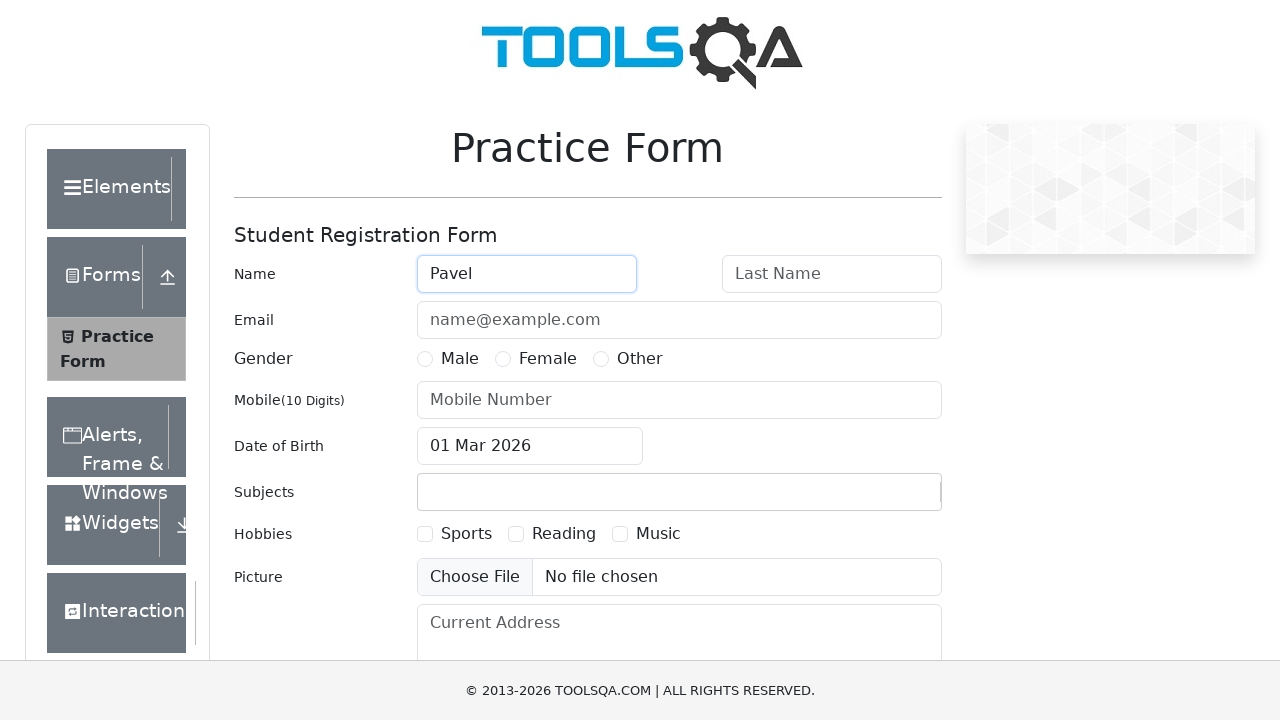

Filled last name field with 'Gorbachev' on #lastName
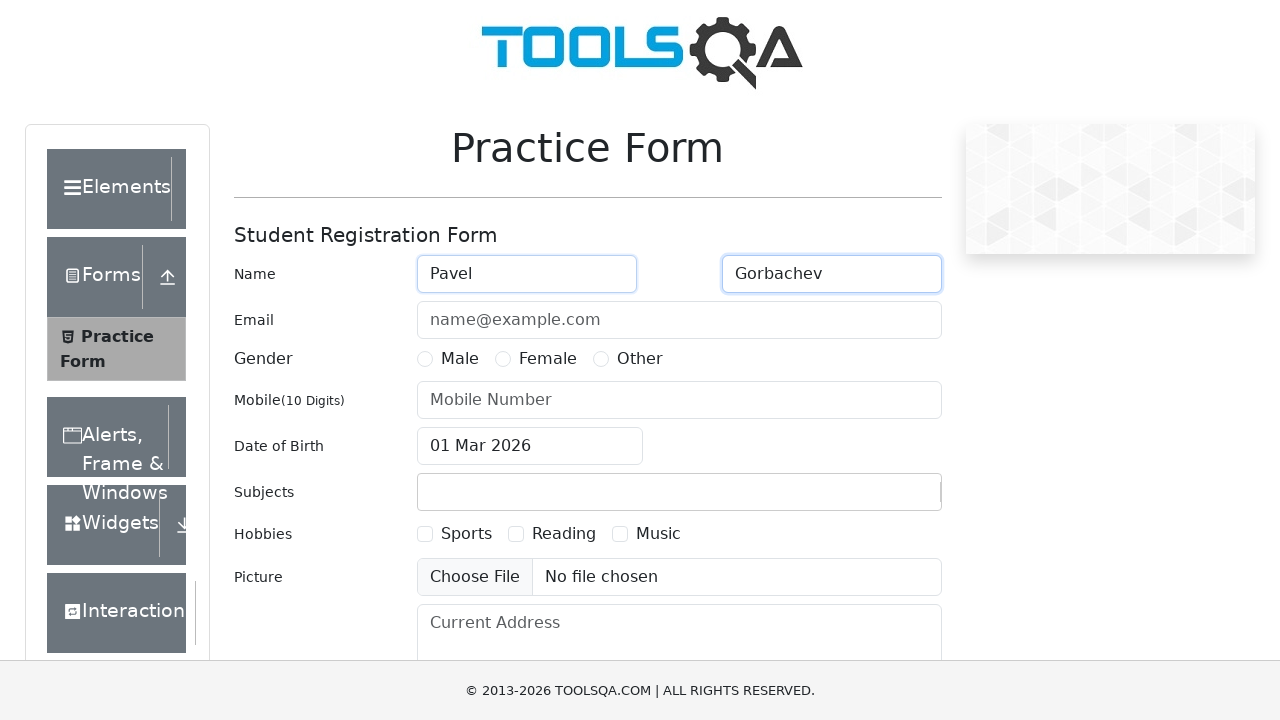

Filled email field with 'test@test.ru' on #userEmail
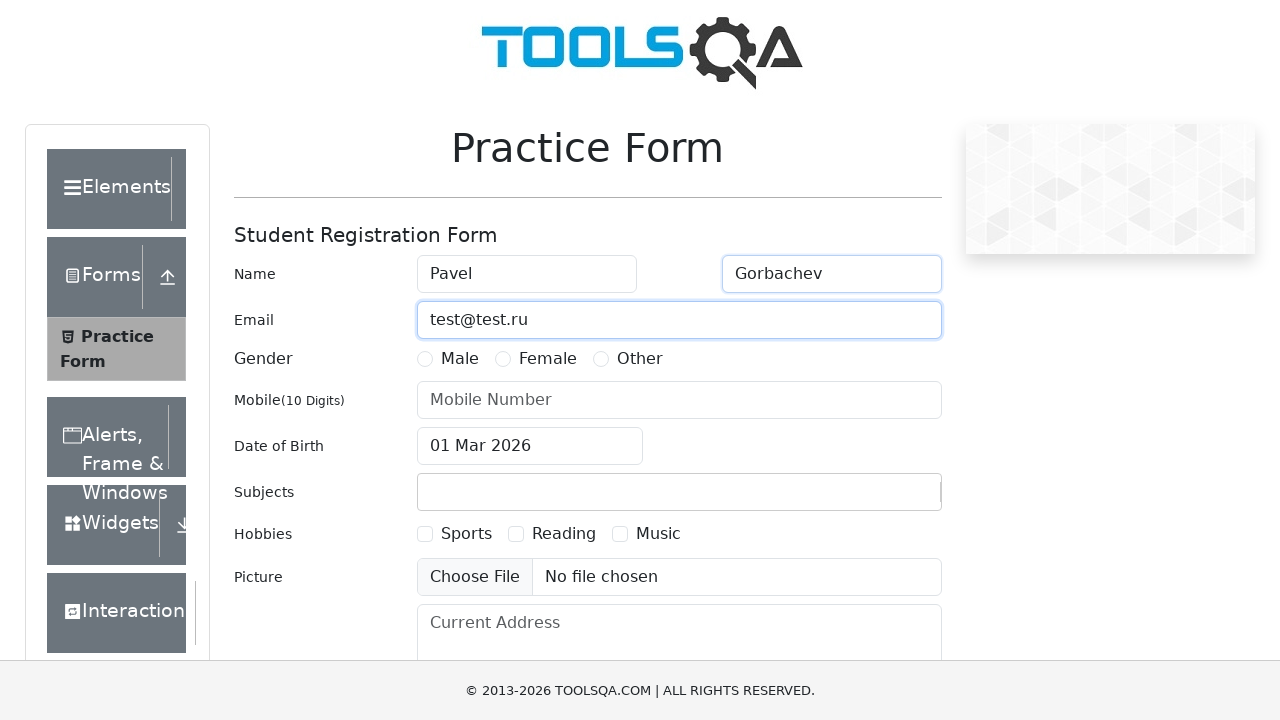

Selected Male gender option at (460, 359) on label[for='gender-radio-1']
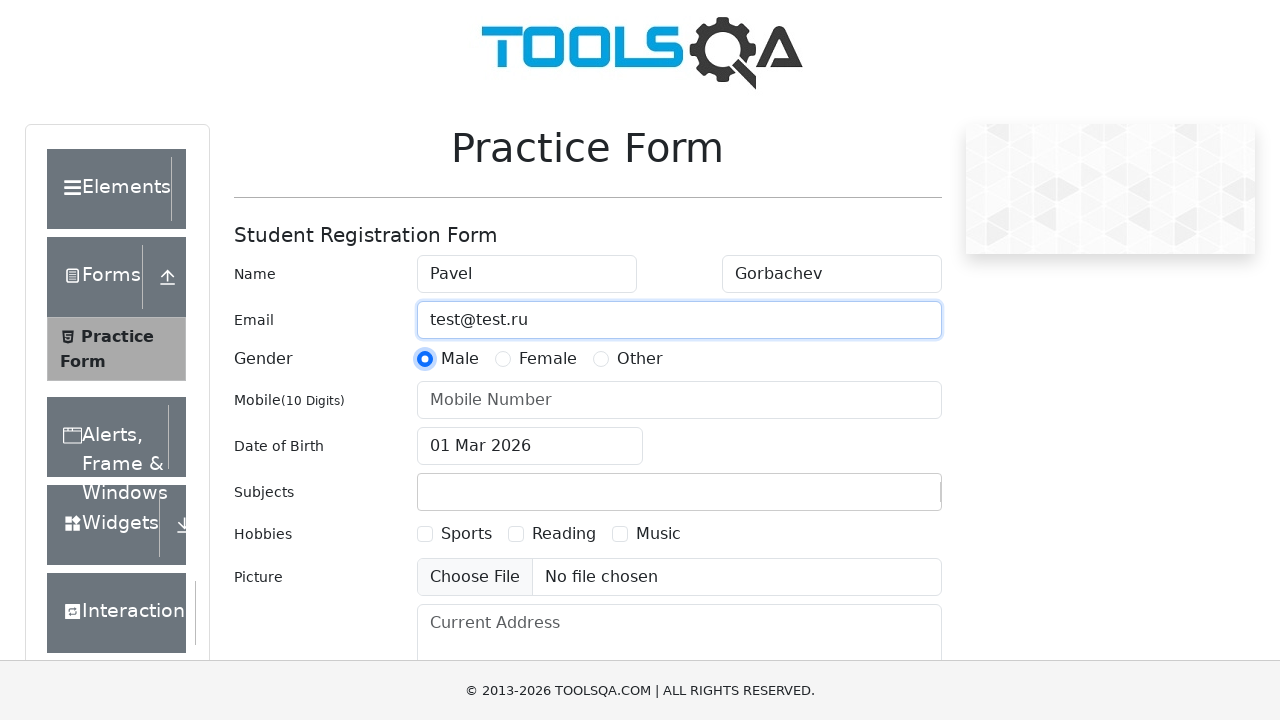

Filled phone number field with '1234567890' on #userNumber
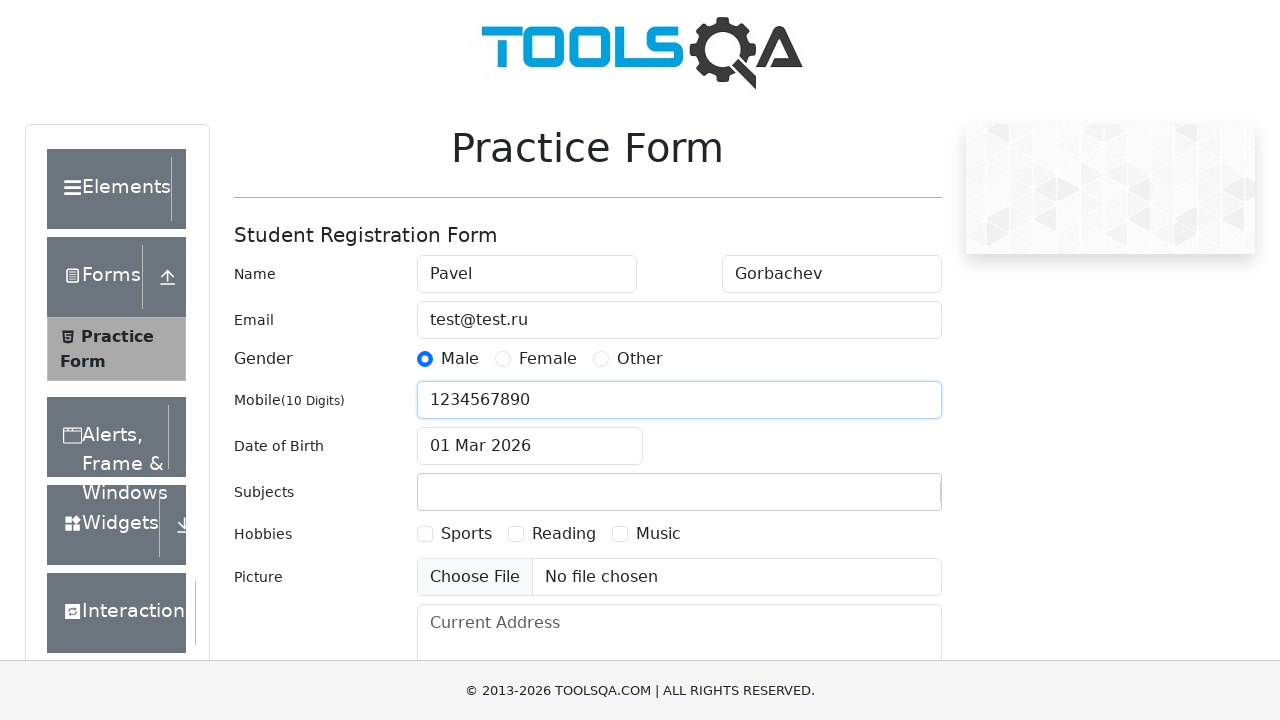

Clicked date of birth input field at (530, 446) on #dateOfBirthInput
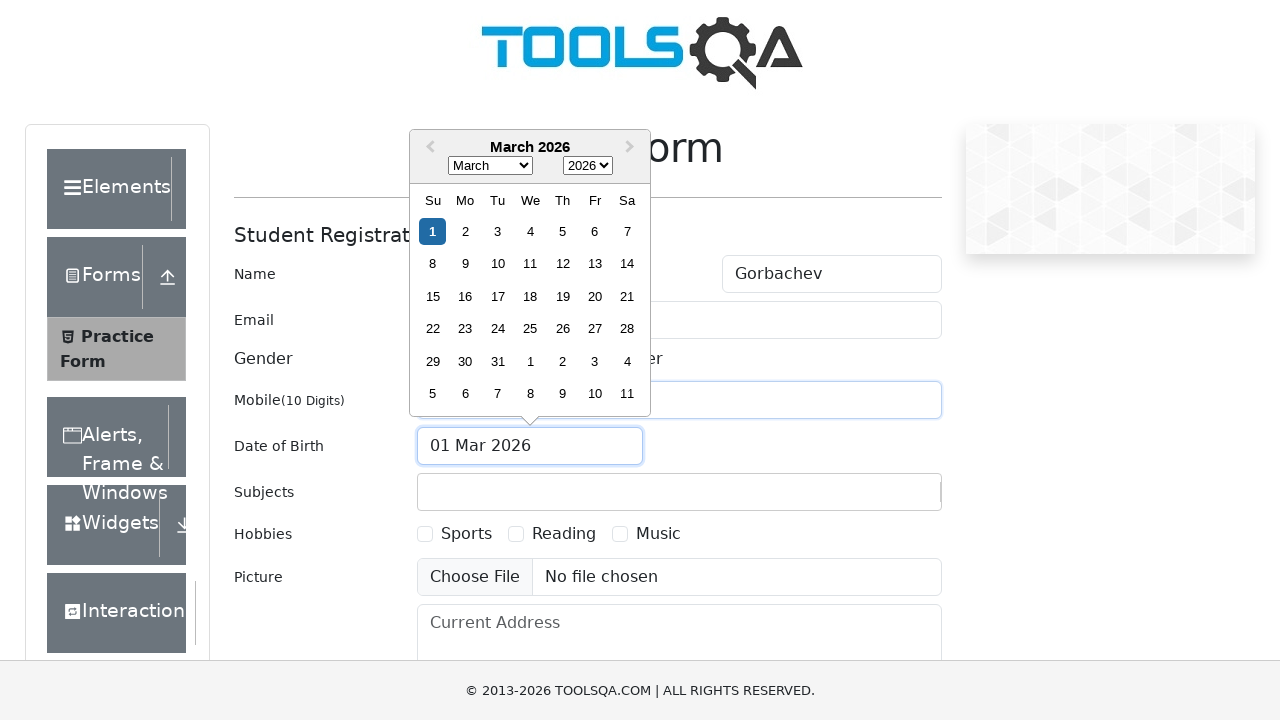

Selected all text in date field
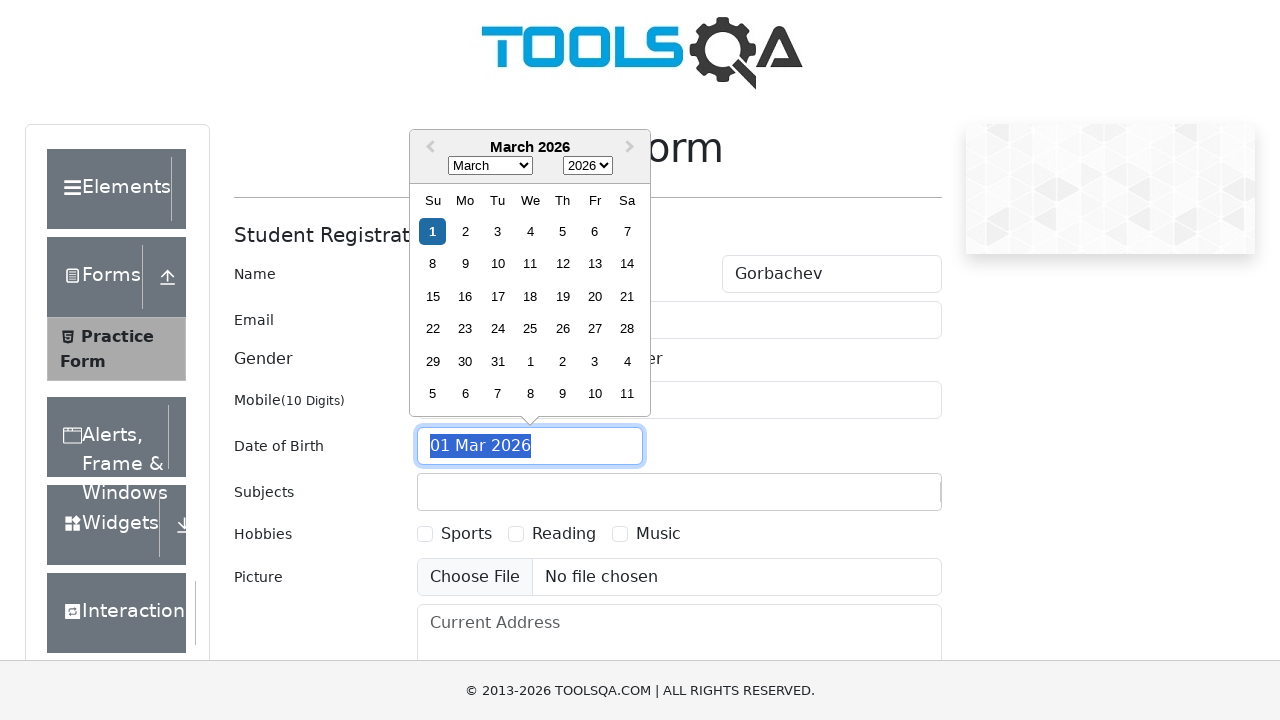

Typed date of birth '06 Dec 1995'
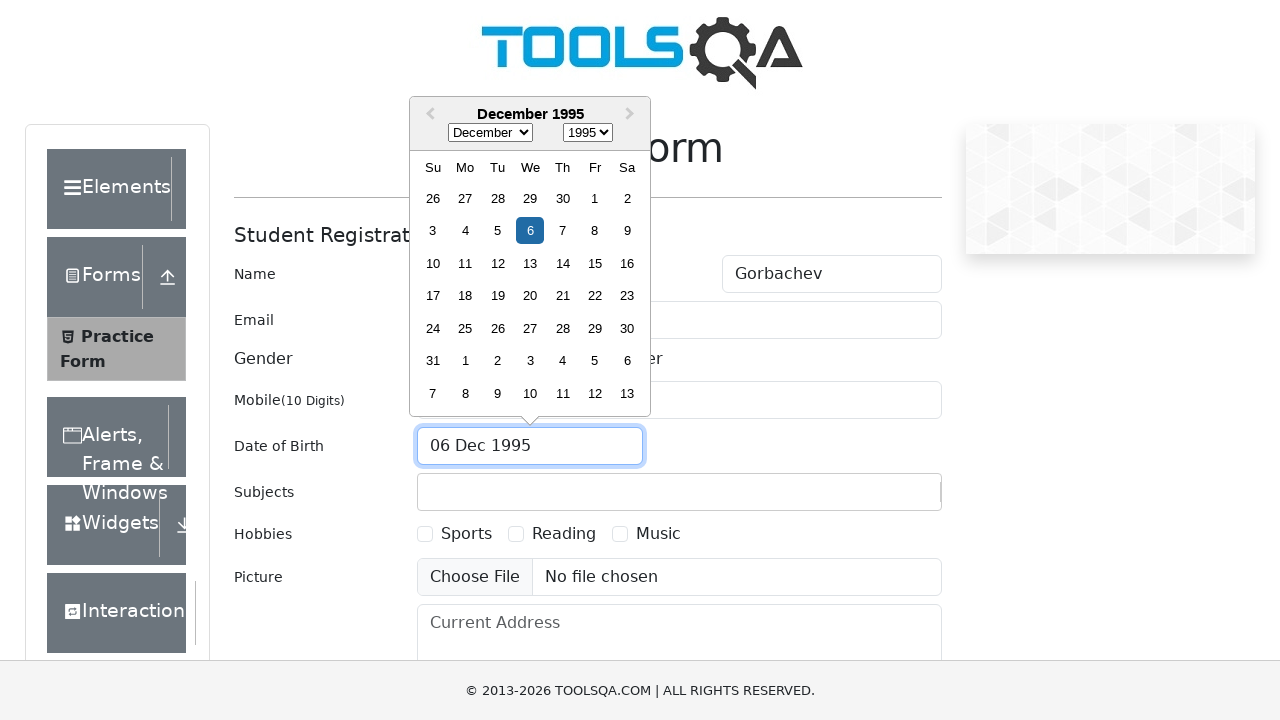

Confirmed date of birth entry
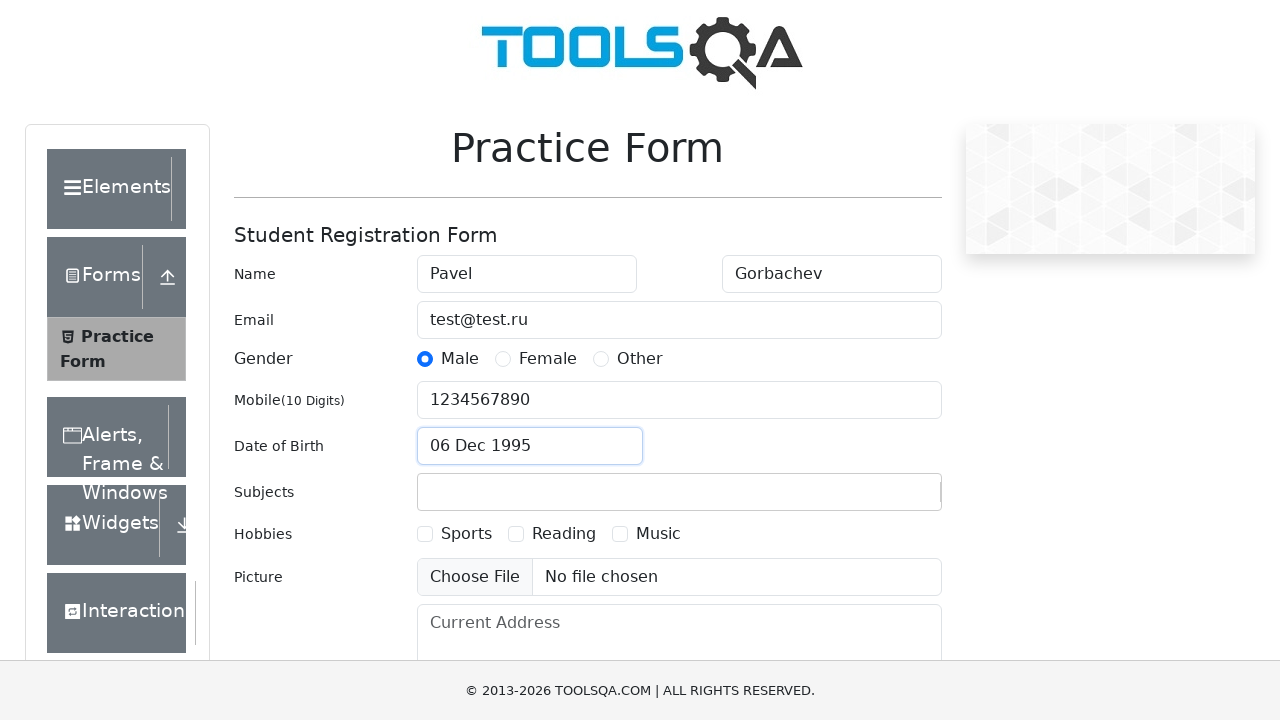

Filled subjects input with 'e' on #subjectsInput
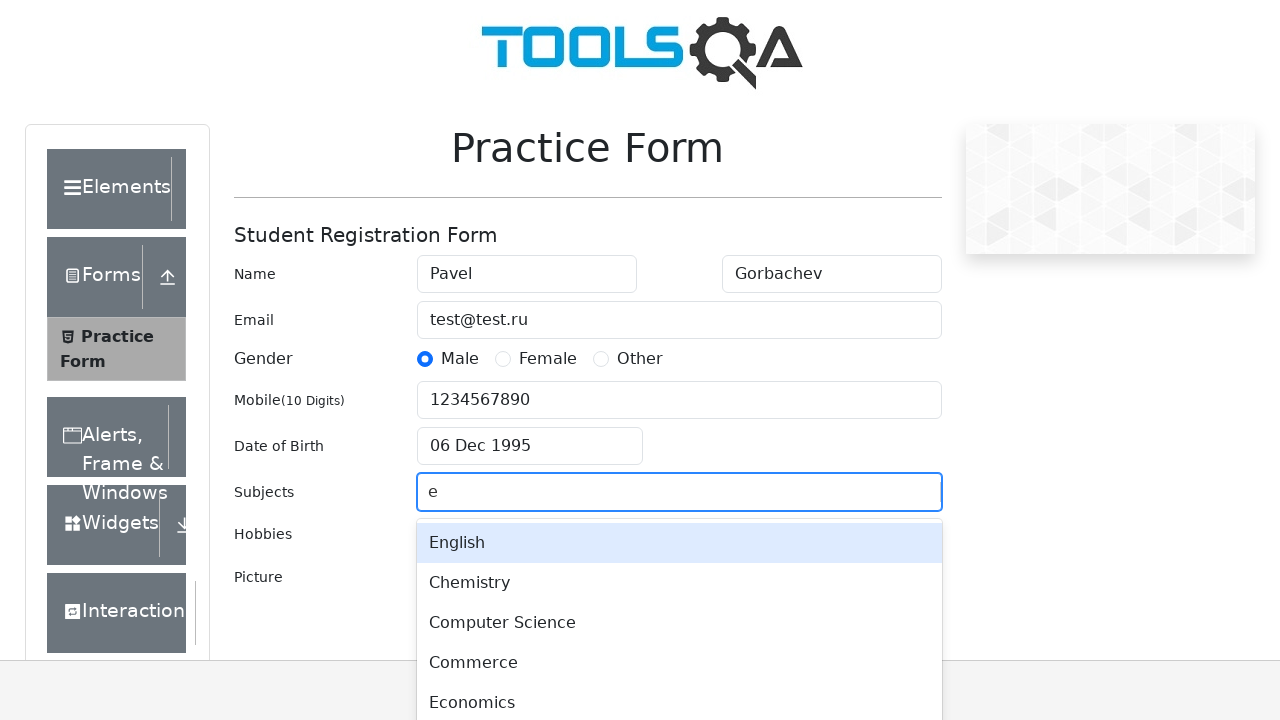

Selected first subject from dropdown
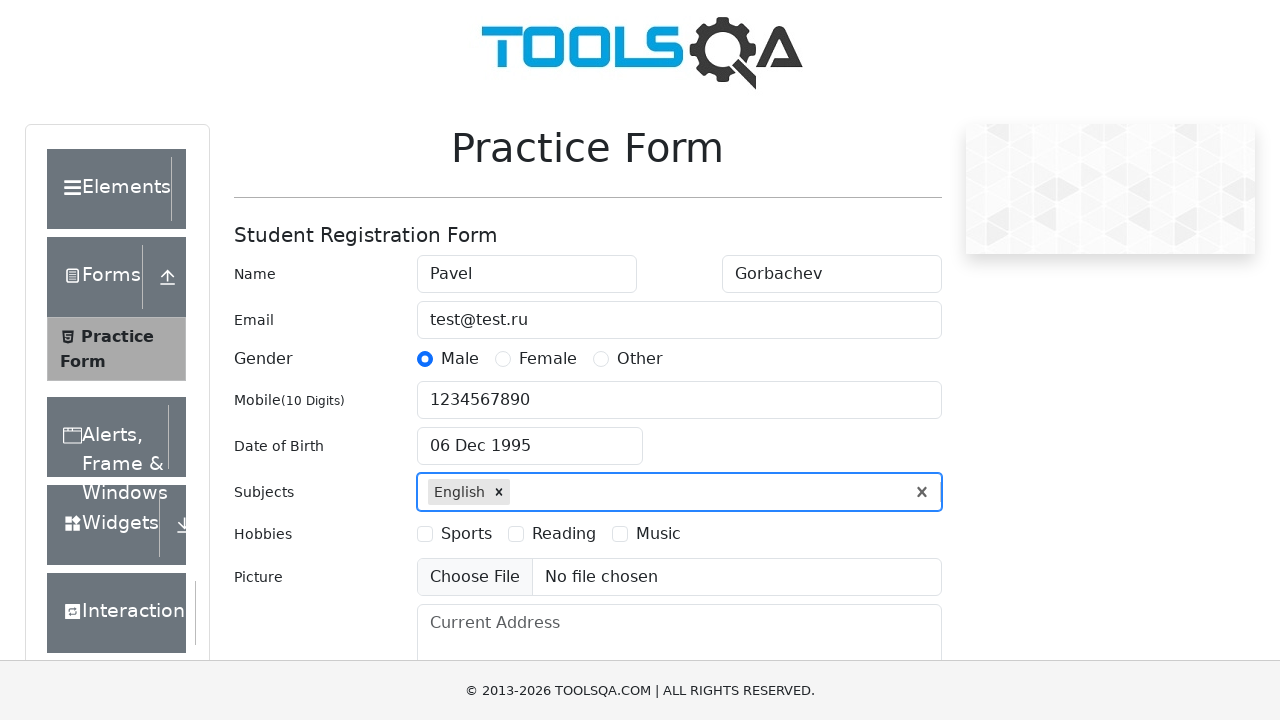

Filled subjects input with 'e' for second subject on #subjectsInput
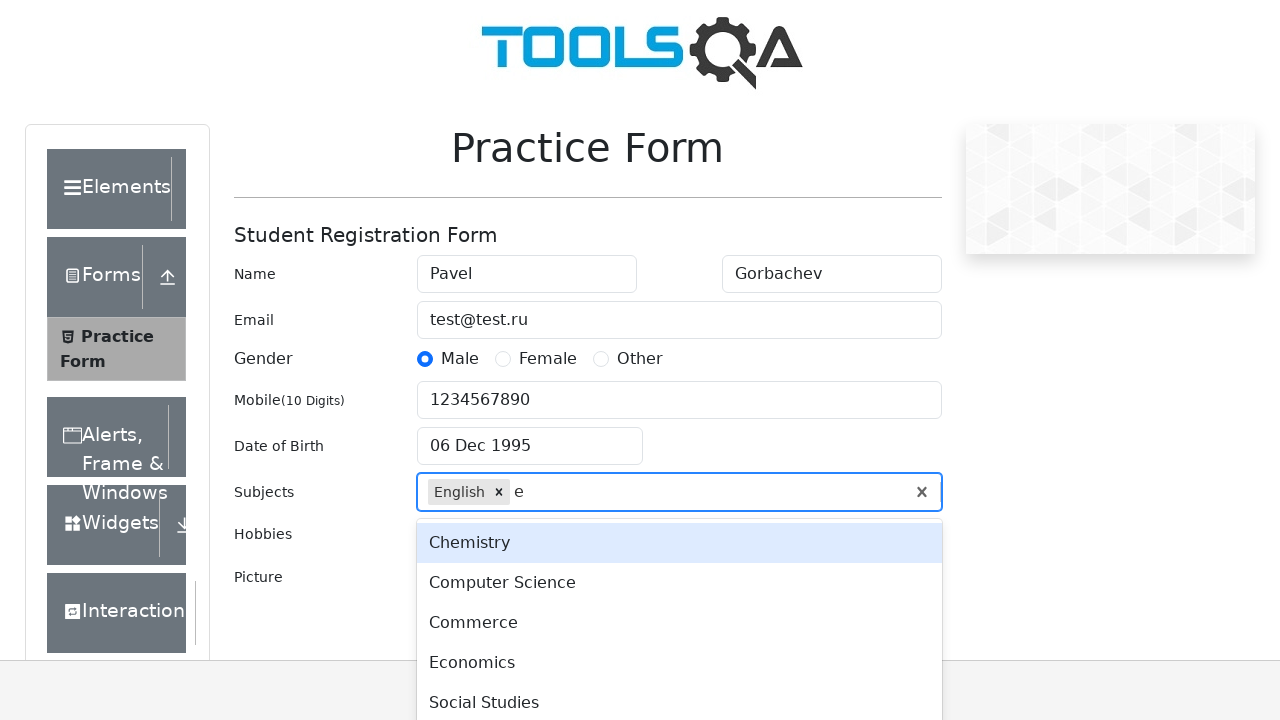

Navigated to next subject option in dropdown
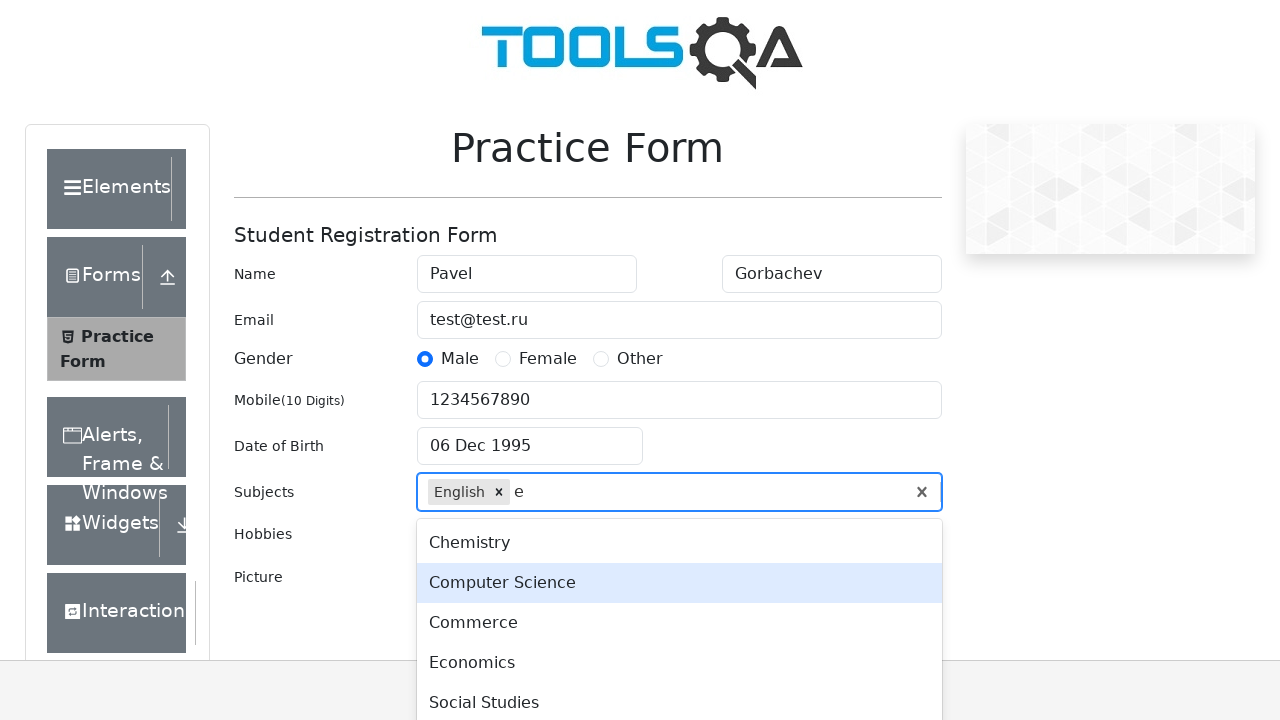

Selected second subject from dropdown
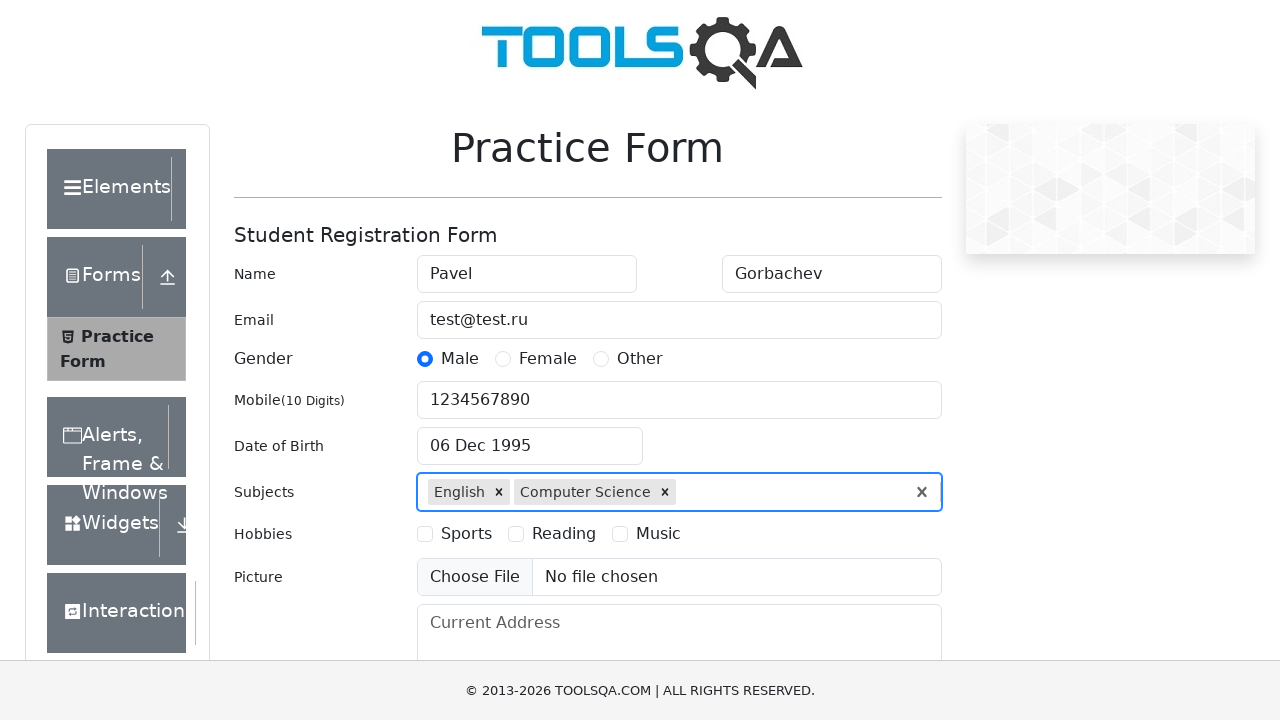

Selected Music hobby checkbox at (658, 534) on label[for='hobbies-checkbox-3']
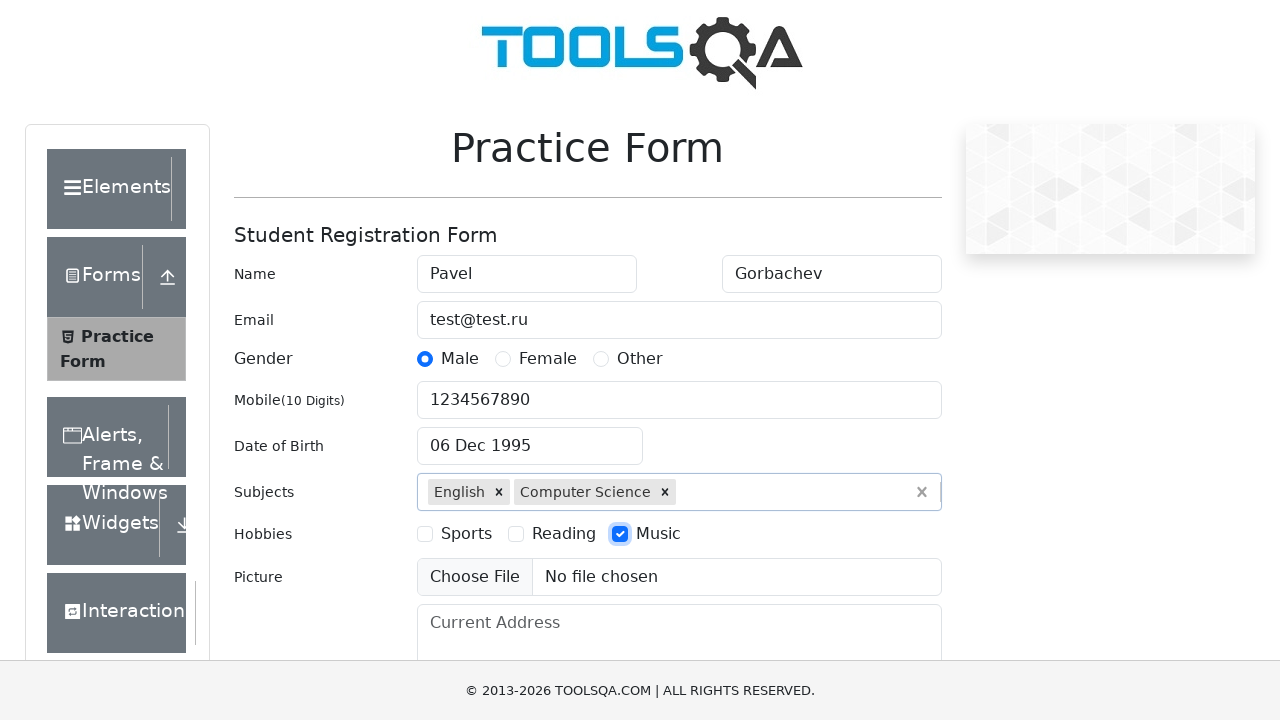

Clicked submit button to submit form at (885, 499) on #submit
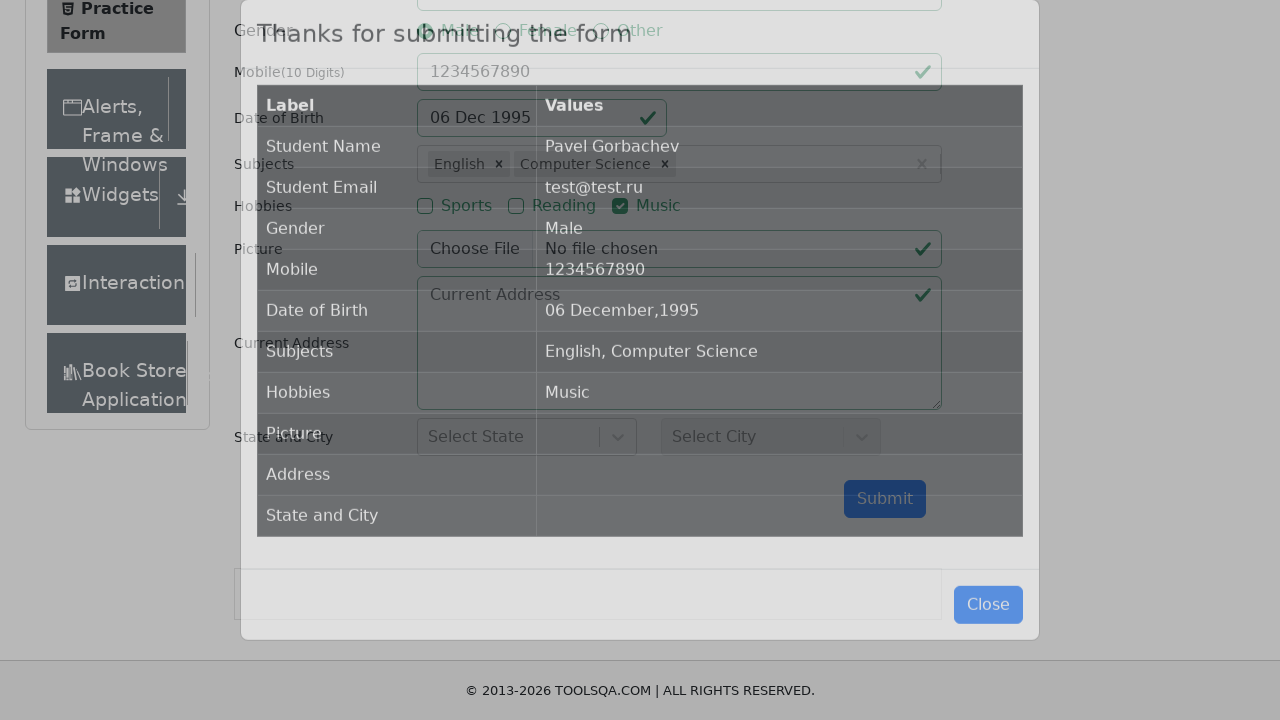

Form submission successful - confirmation modal appeared
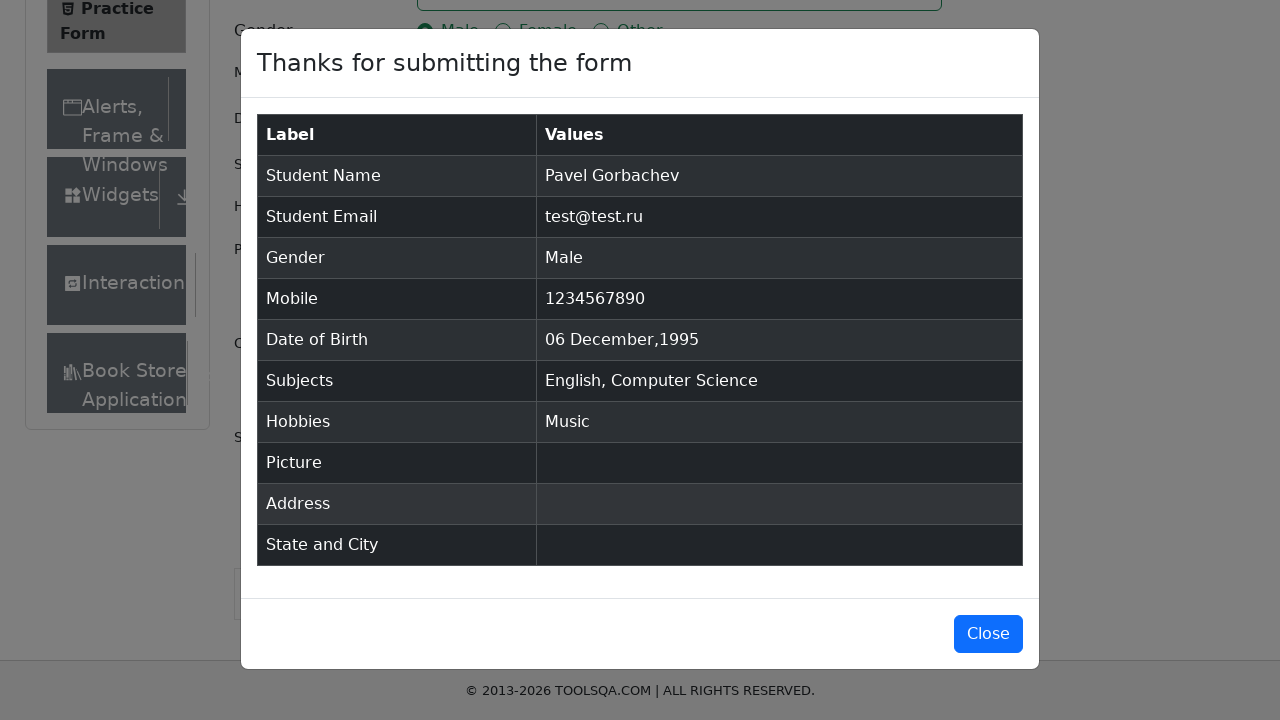

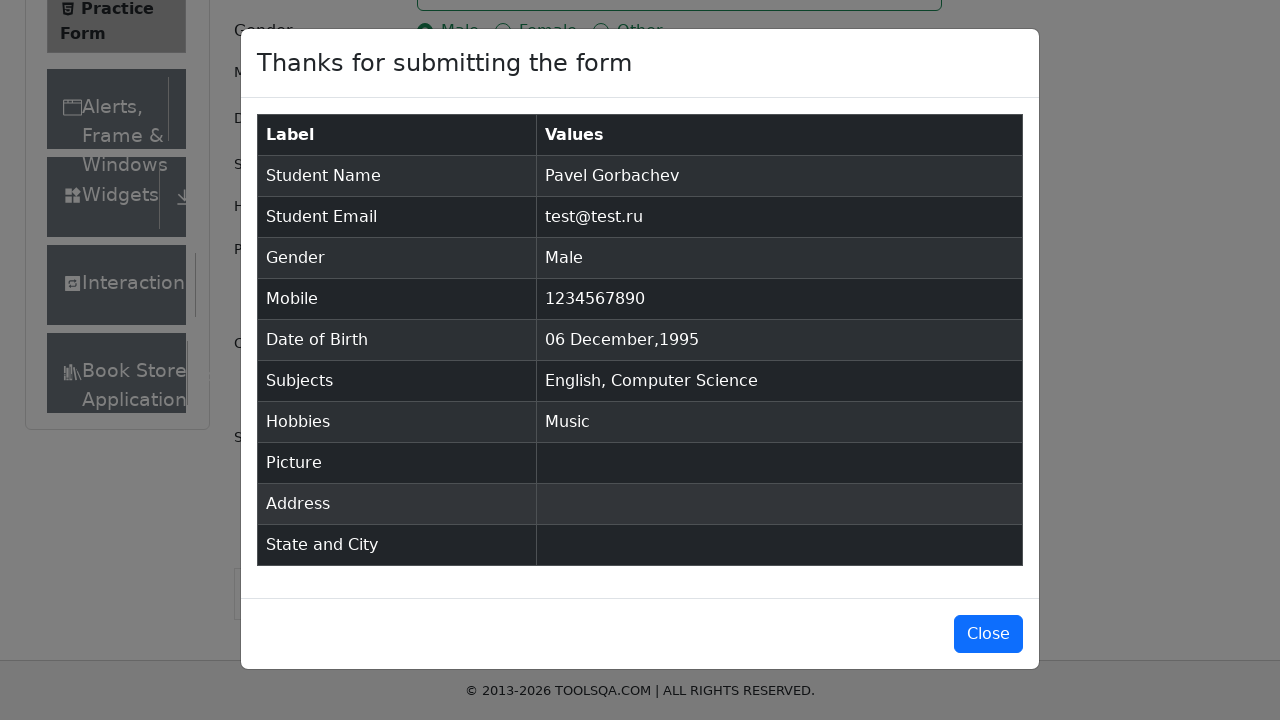